Tests a data types form by filling in various fields (name, address, contact info, job details) with fake data and submitting the form, then verifying all fields show success indicators.

Starting URL: https://bonigarcia.dev/selenium-webdriver-java/data-types.html

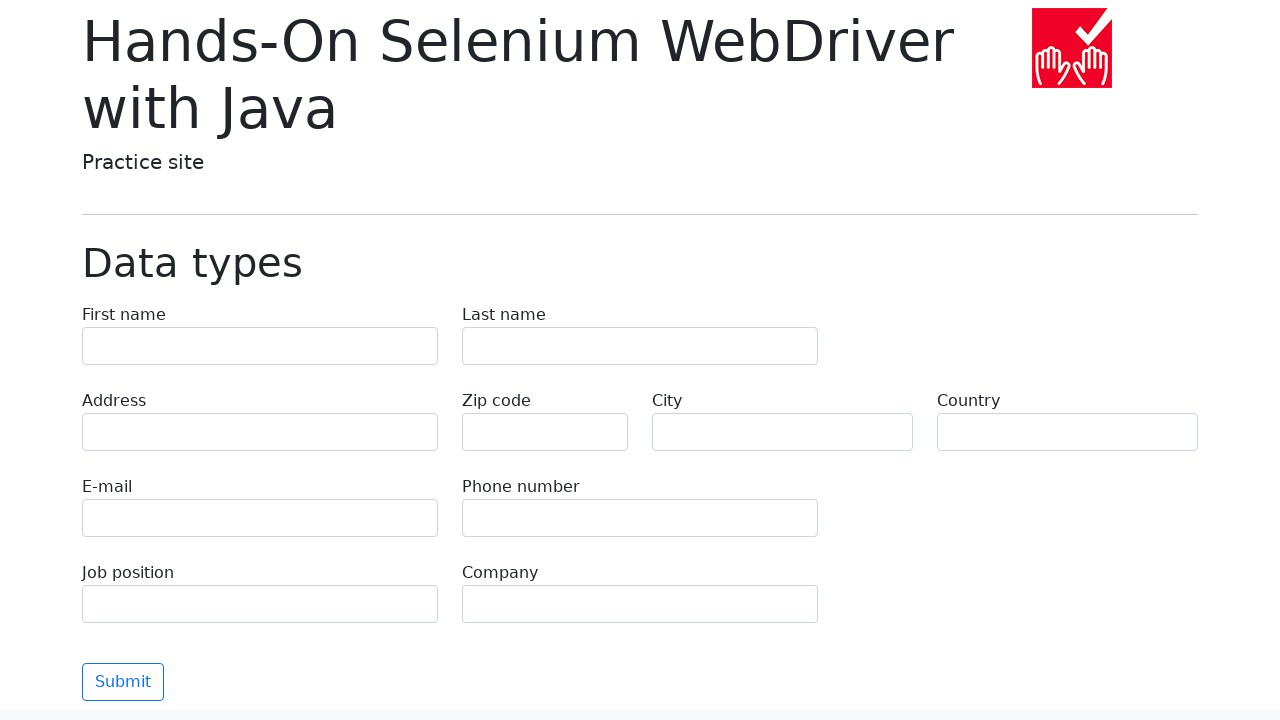

Navigated to data types form page
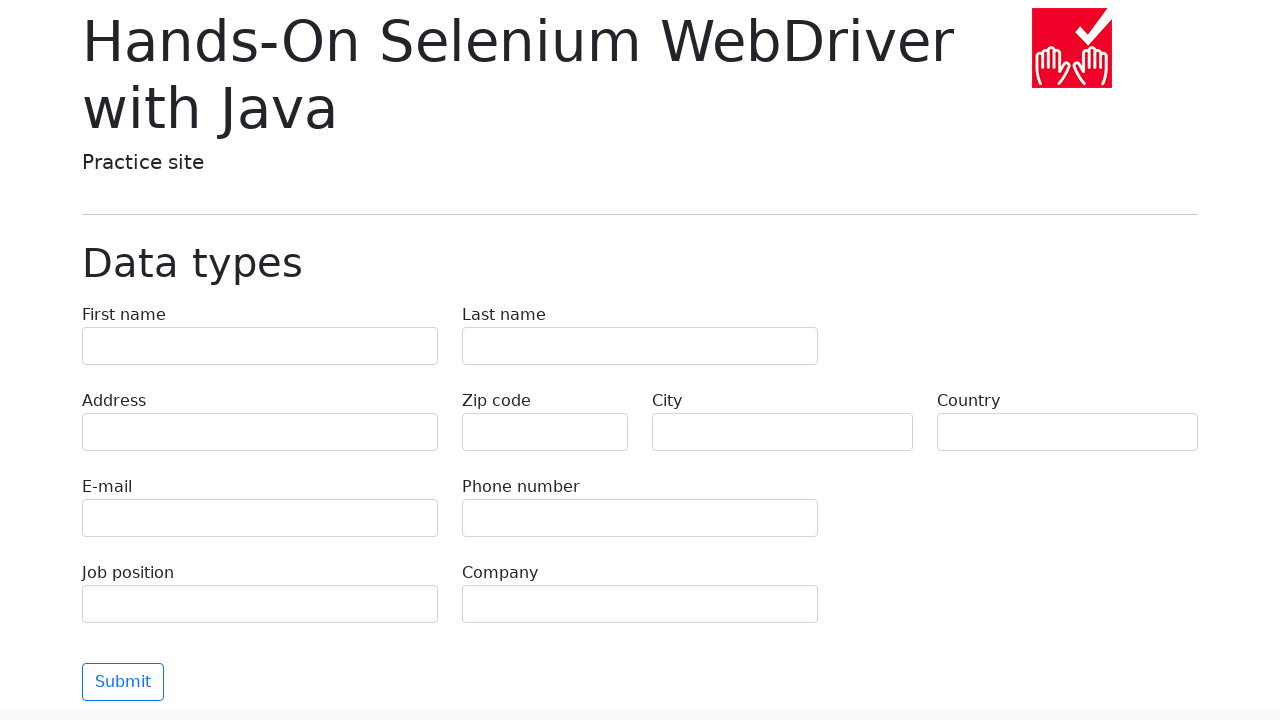

Filled first name field with 'Marcus' on input[name='first-name']
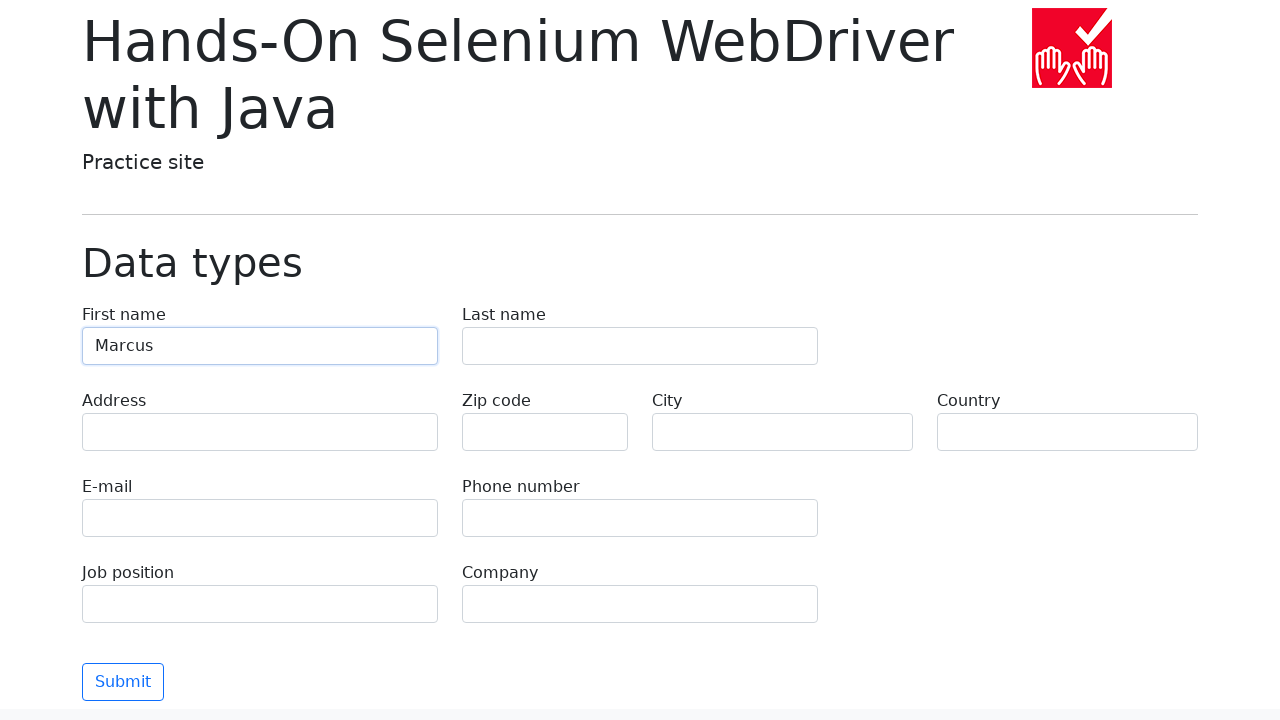

Filled last name field with 'Henderson' on input[name='last-name']
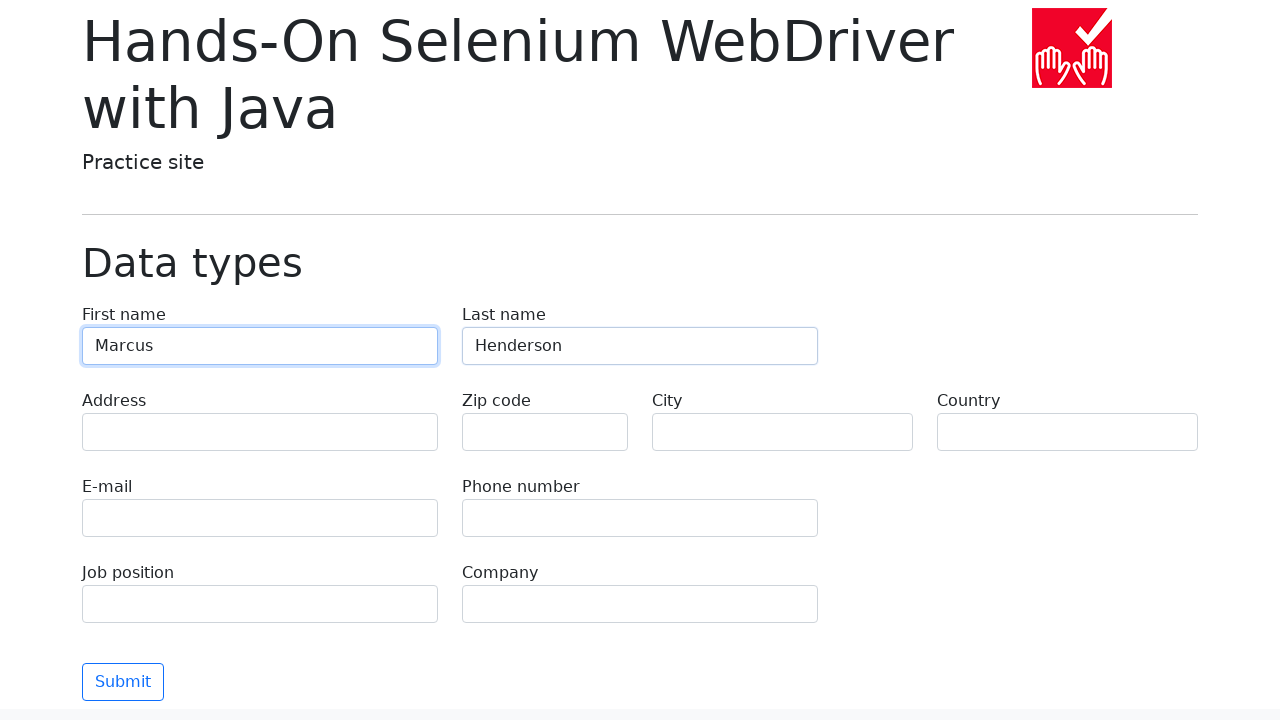

Filled address field with '742 Evergreen Terrace, Springfield, IL 62704' on input[name='address']
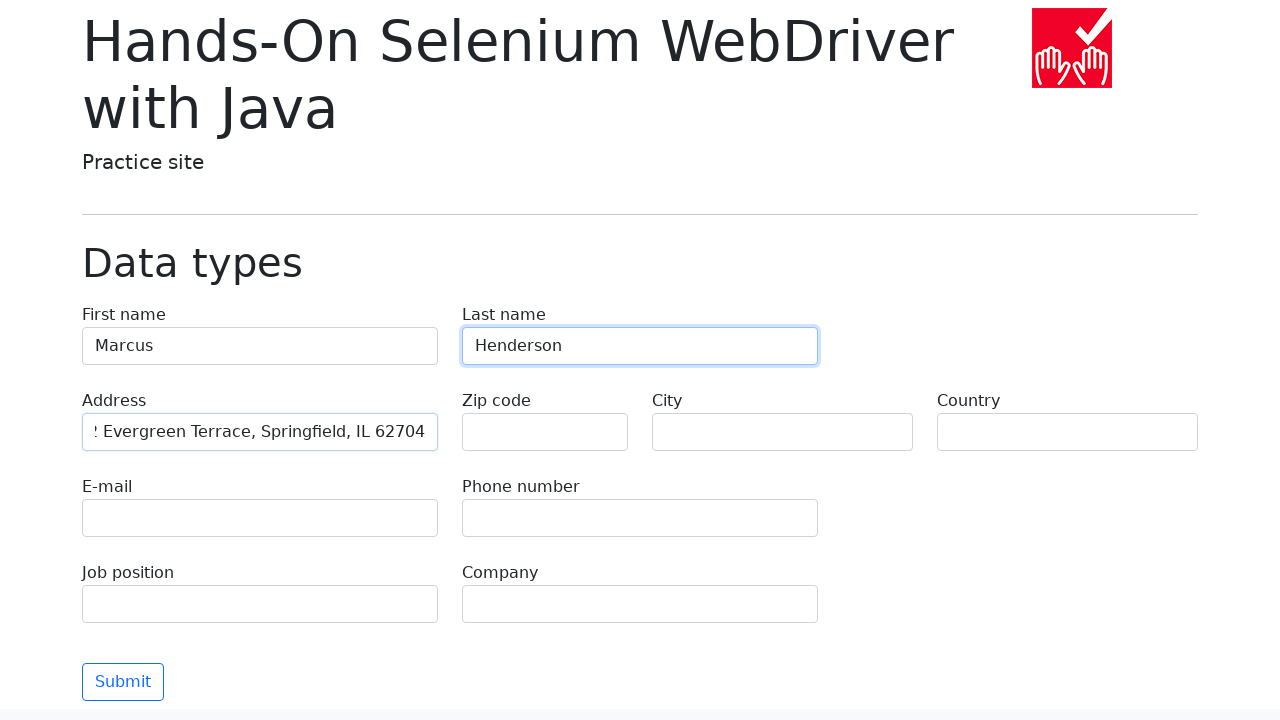

Filled zip code field with '62704' on input[name='zip-code']
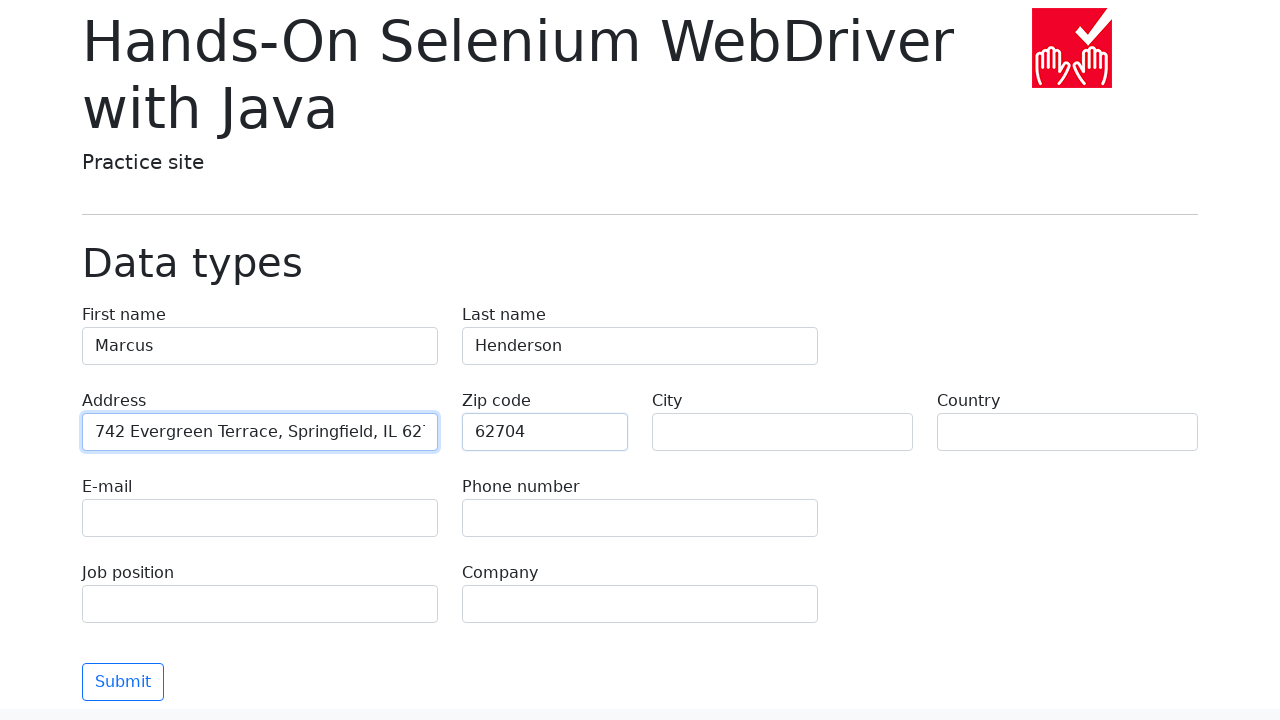

Filled city field with 'Springfield' on input[name='city']
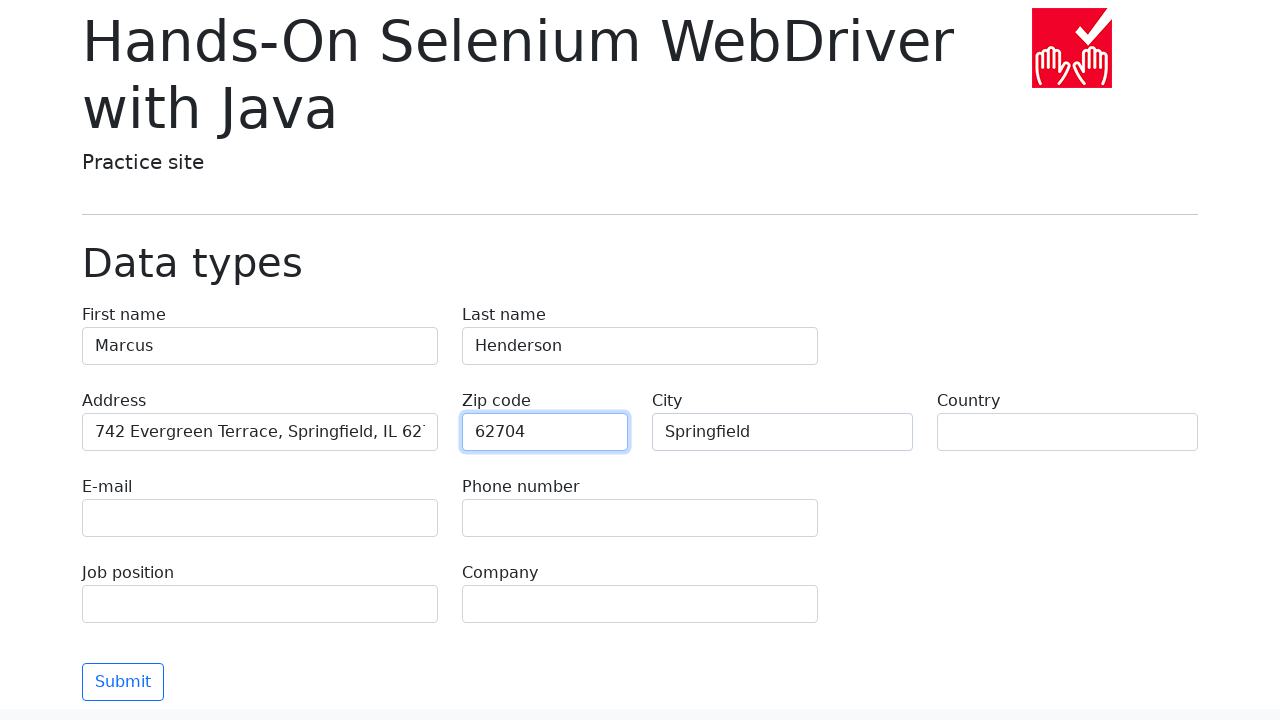

Filled country field with 'United States' on input[name='country']
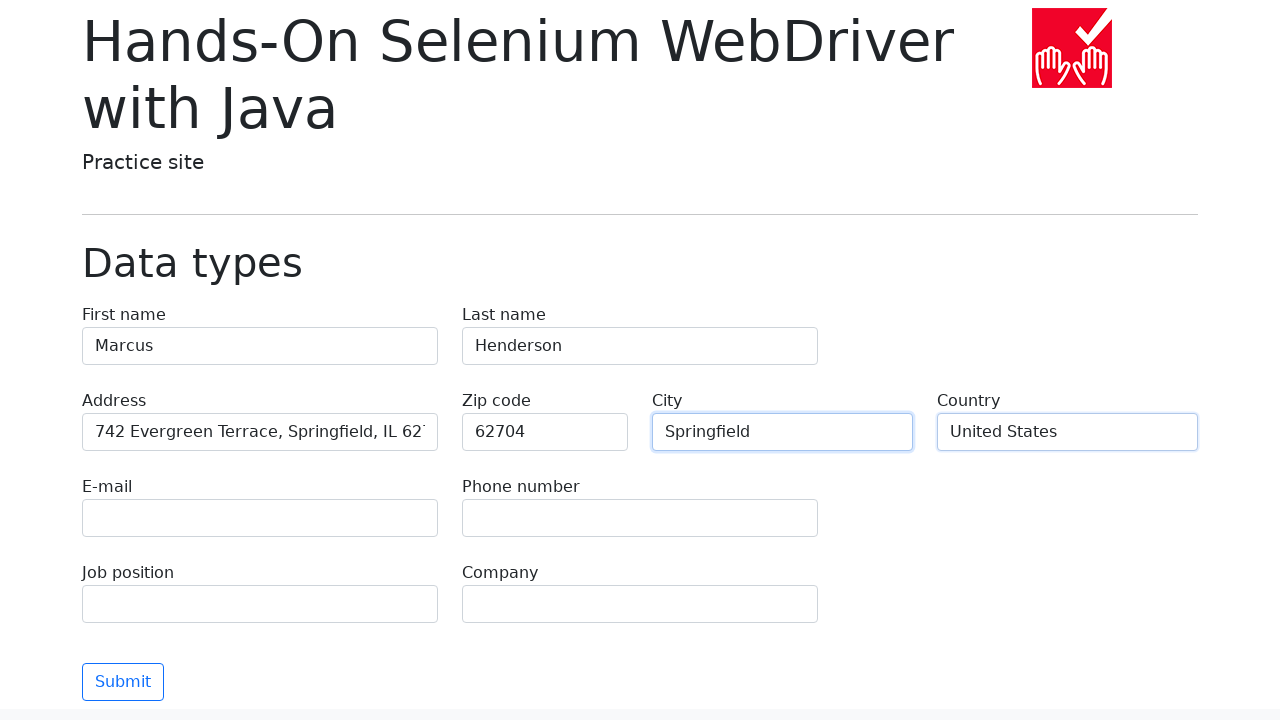

Filled email field with 'marcus.henderson@example.com' on input[name='e-mail']
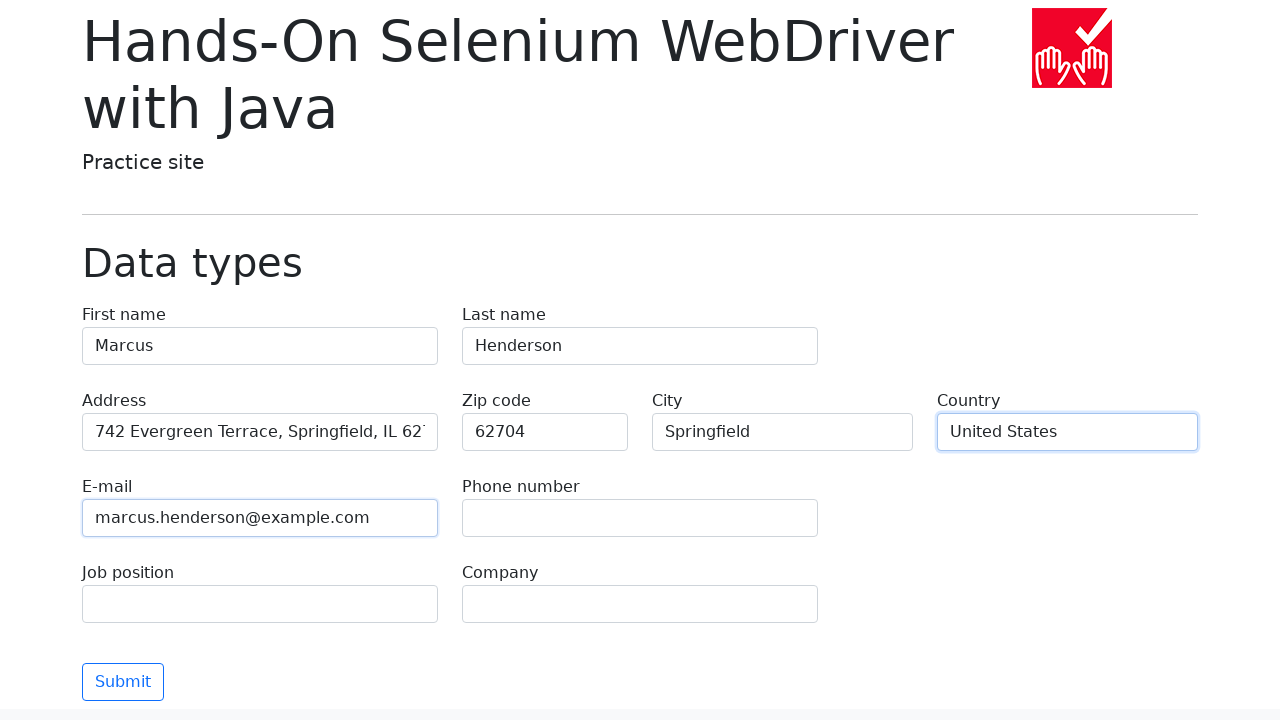

Filled phone field with '555-123-4567' on input[name='phone']
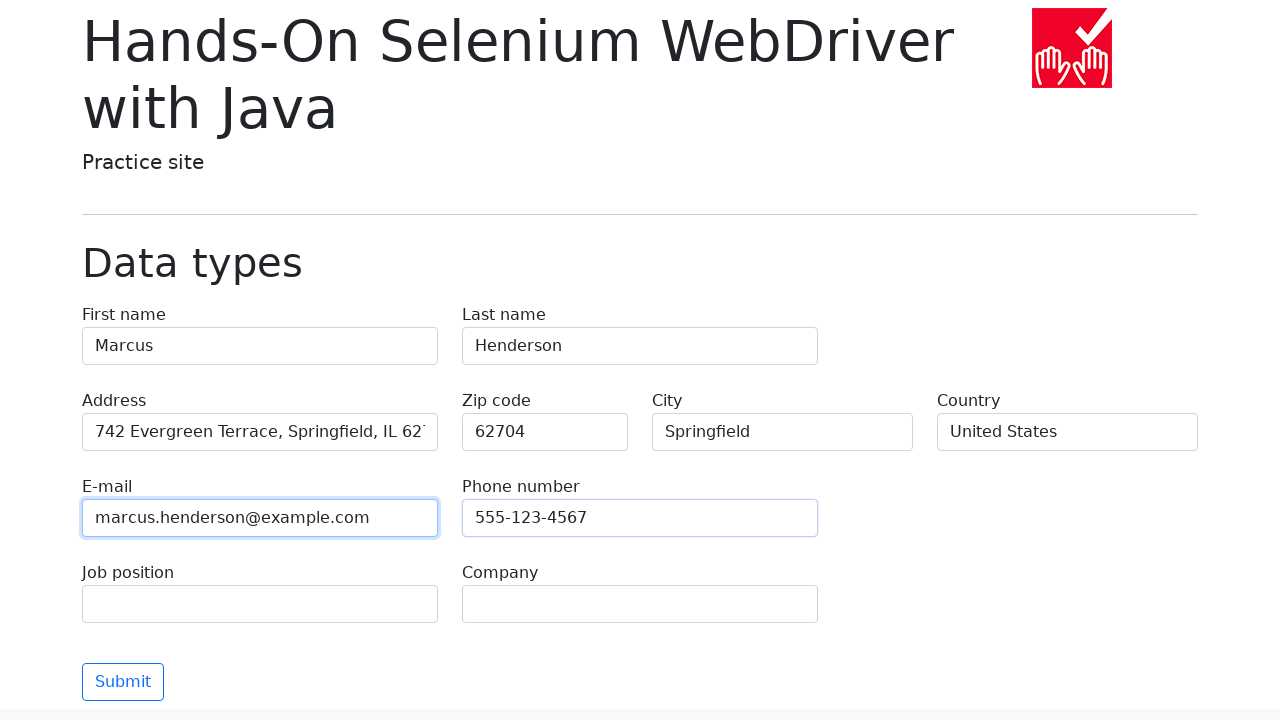

Filled job position field with 'Software Engineer' on input[name='job-position']
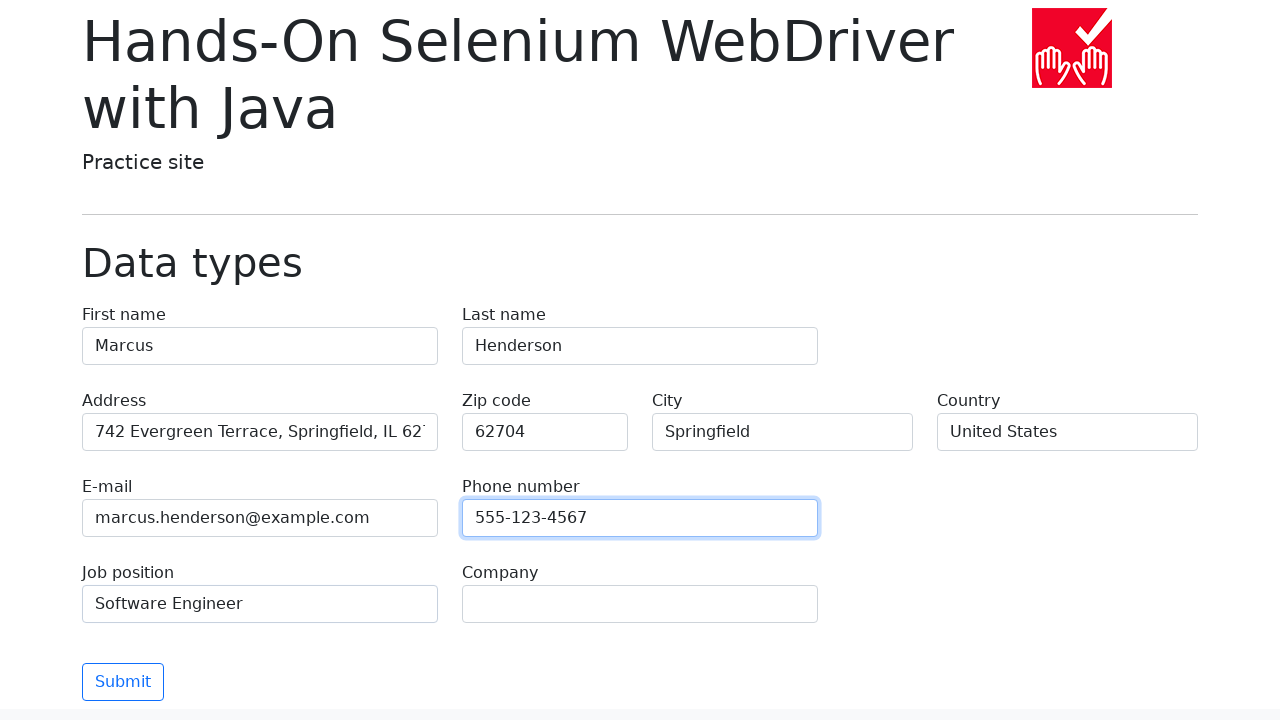

Filled company field with 'TechCorp Industries' on input[name='company']
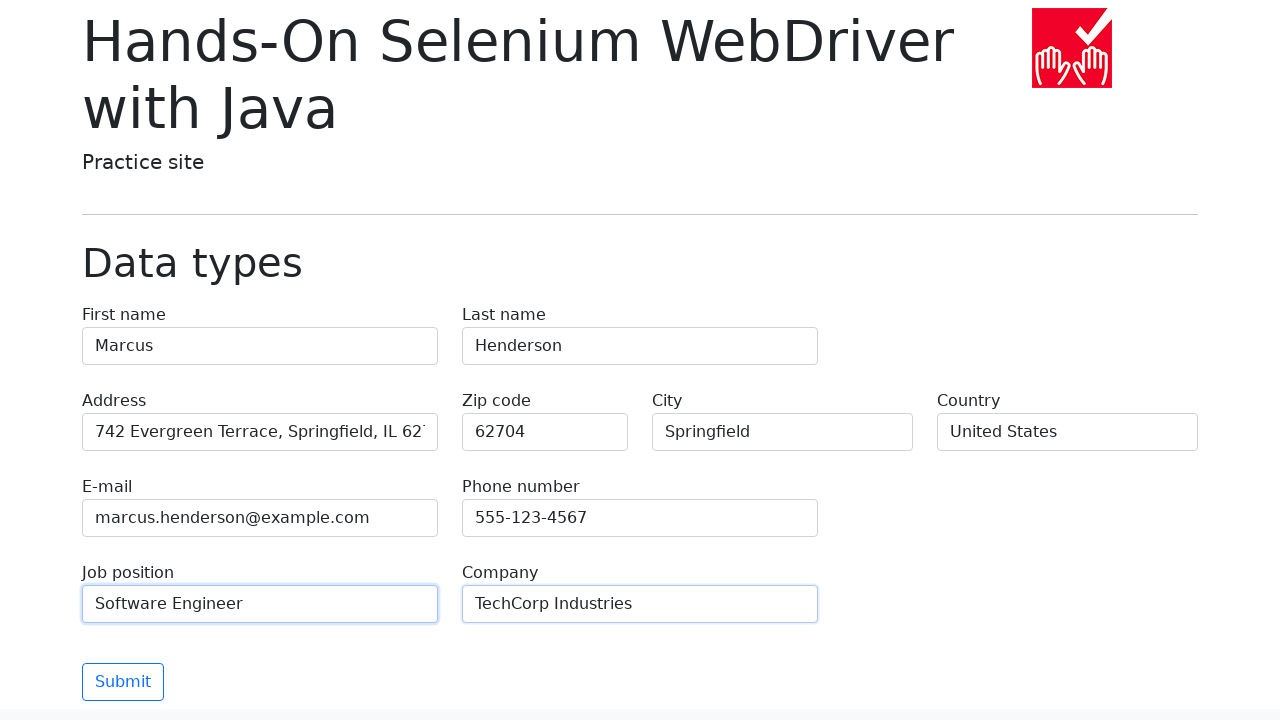

Submitted the data types form
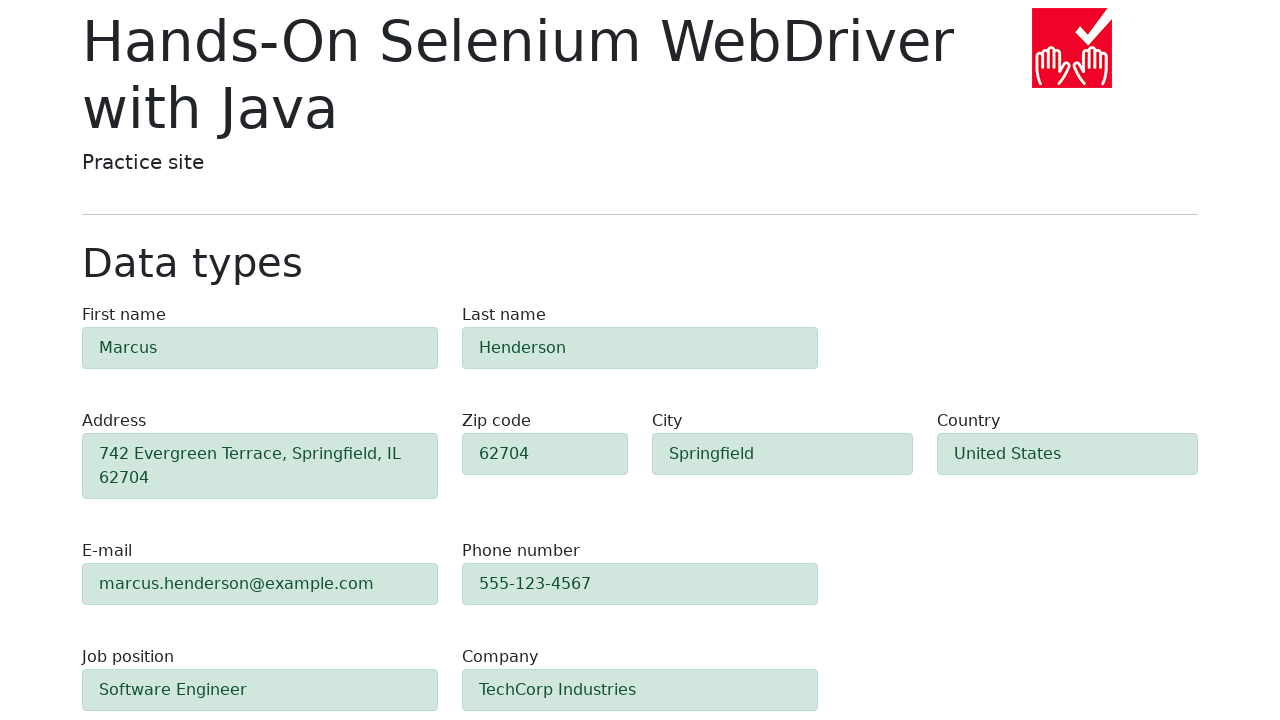

Success alert element appeared confirming form submission and validation
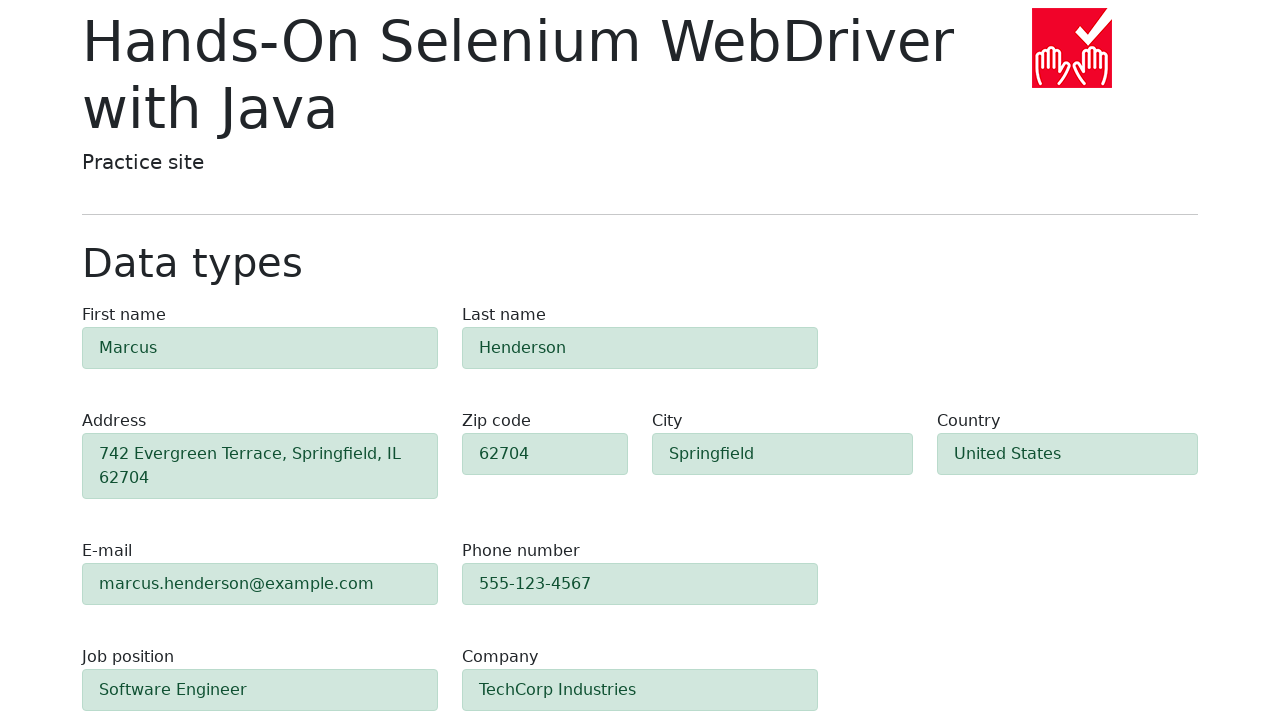

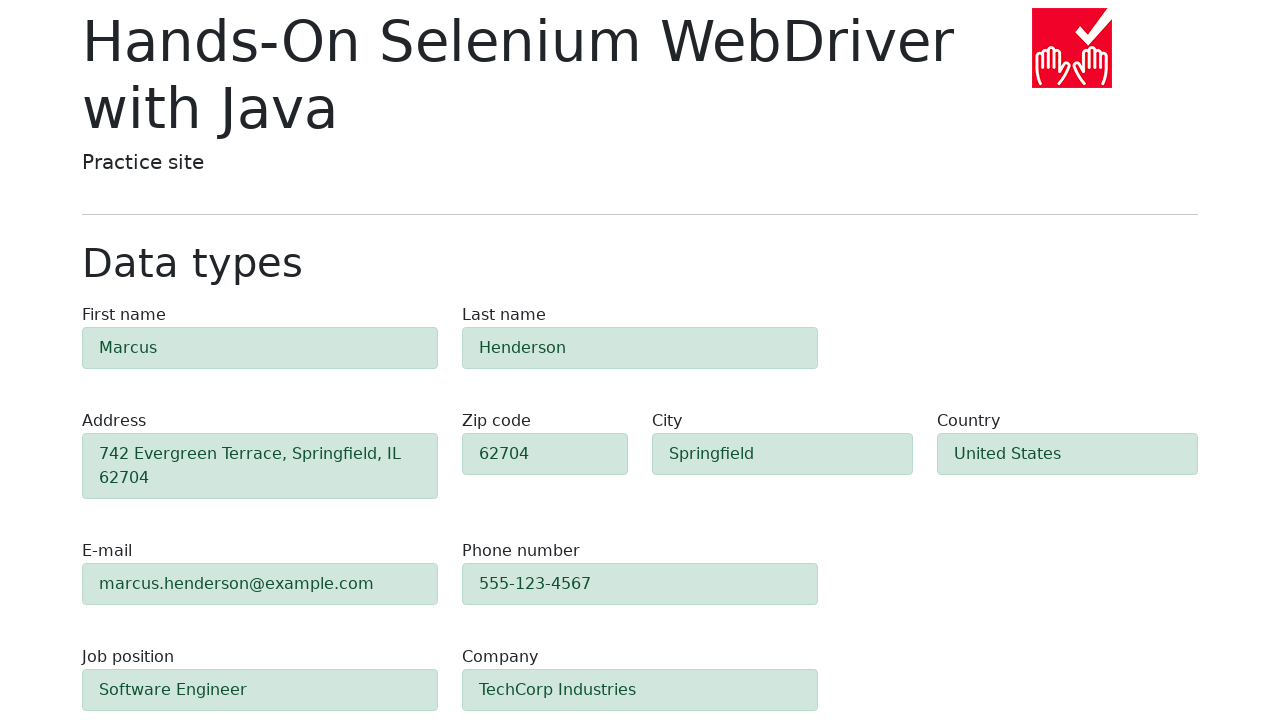